Navigates to Steam's top sellers page, scrolls down to load more games, clicks on a game, and handles the age verification gate if present by selecting a birth year and clicking the view button.

Starting URL: https://store.steampowered.com/search/?filter=topsellers

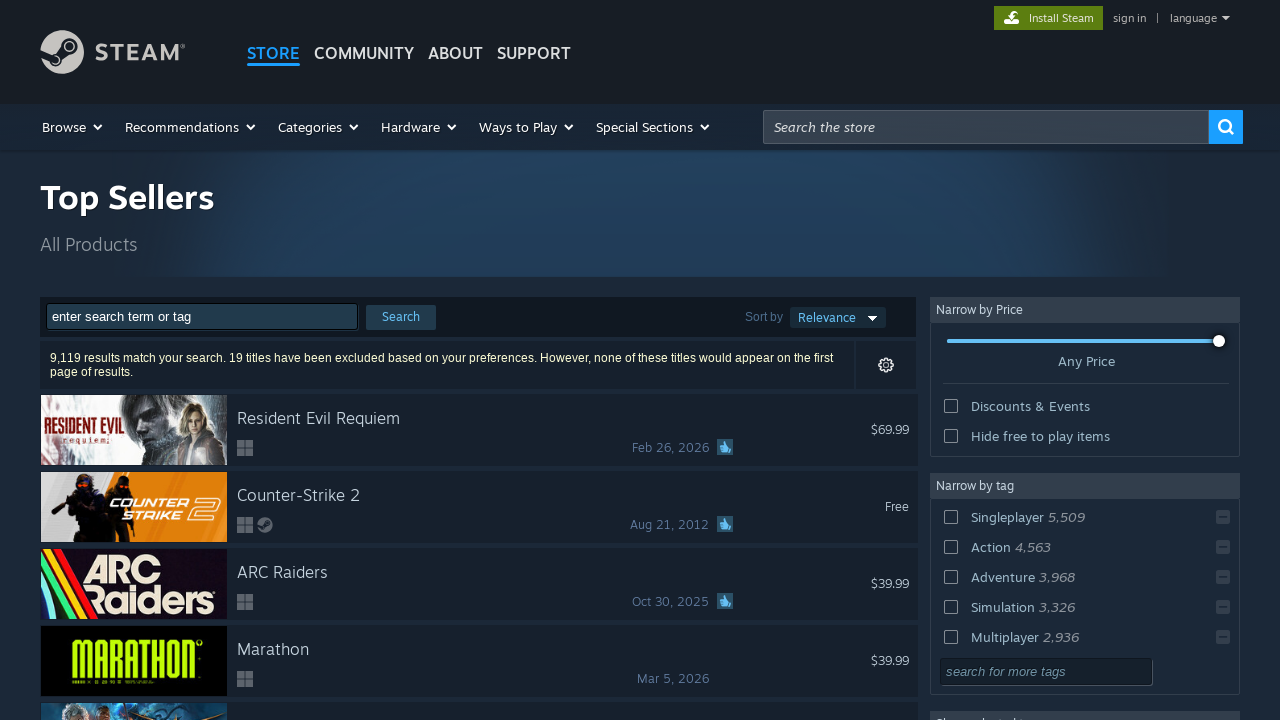

Waited for search results to load
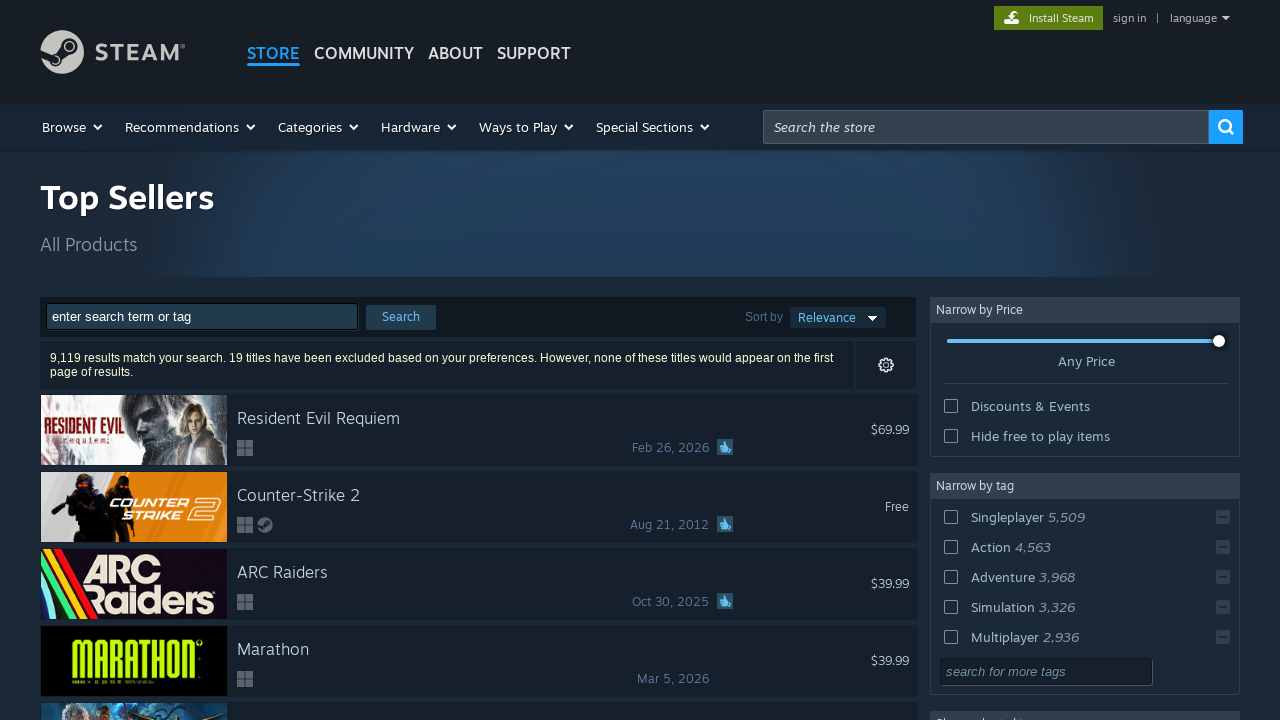

Scrolled down to load more games (iteration 1/6)
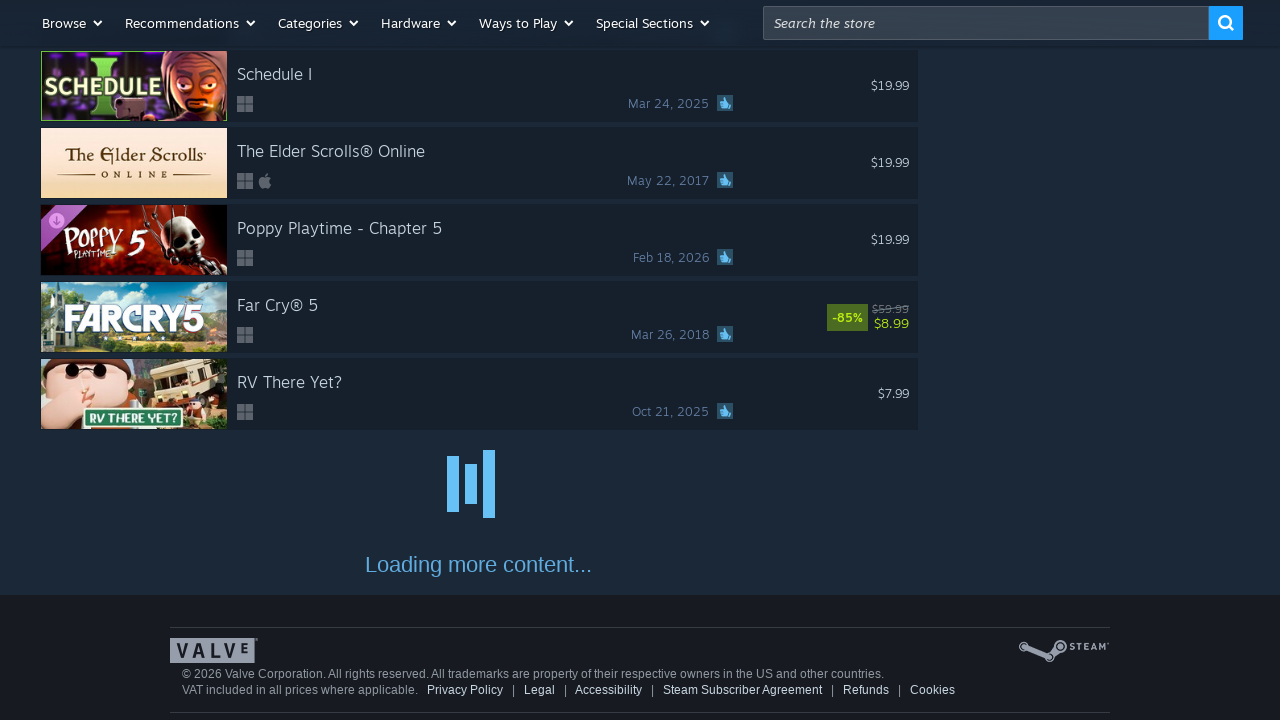

Waited for content to load after scroll
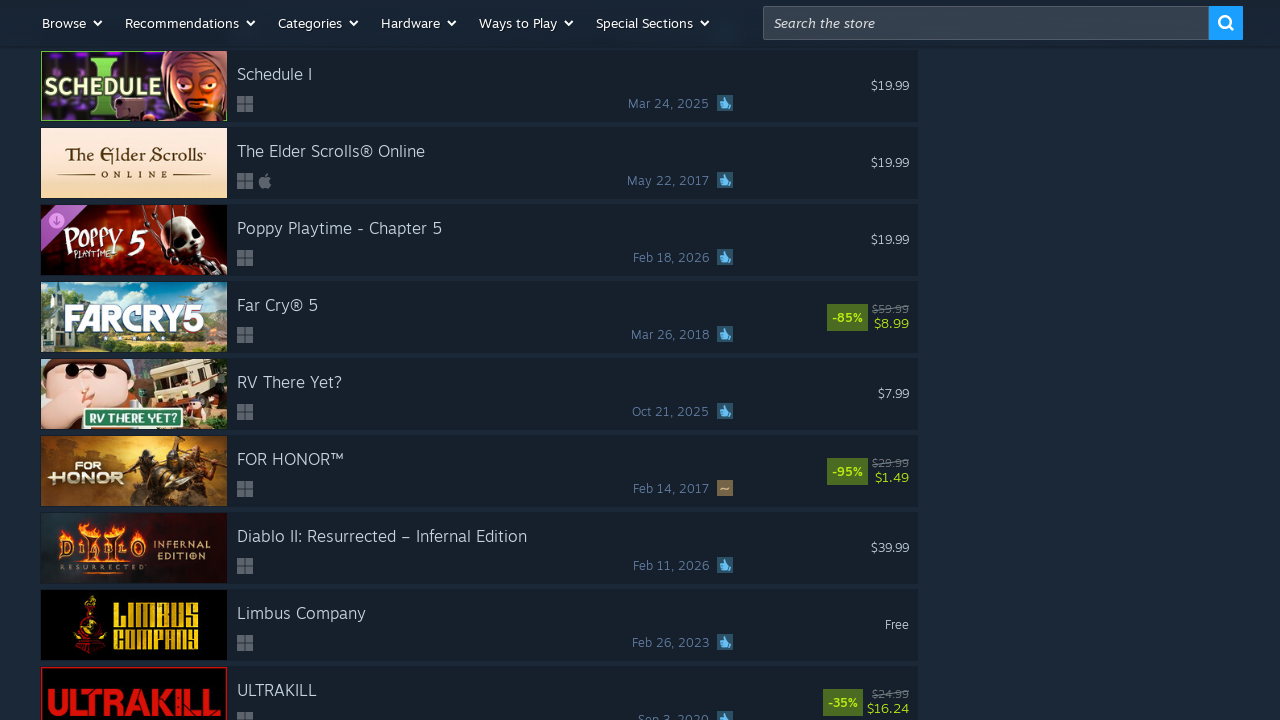

Scrolled down to load more games (iteration 2/6)
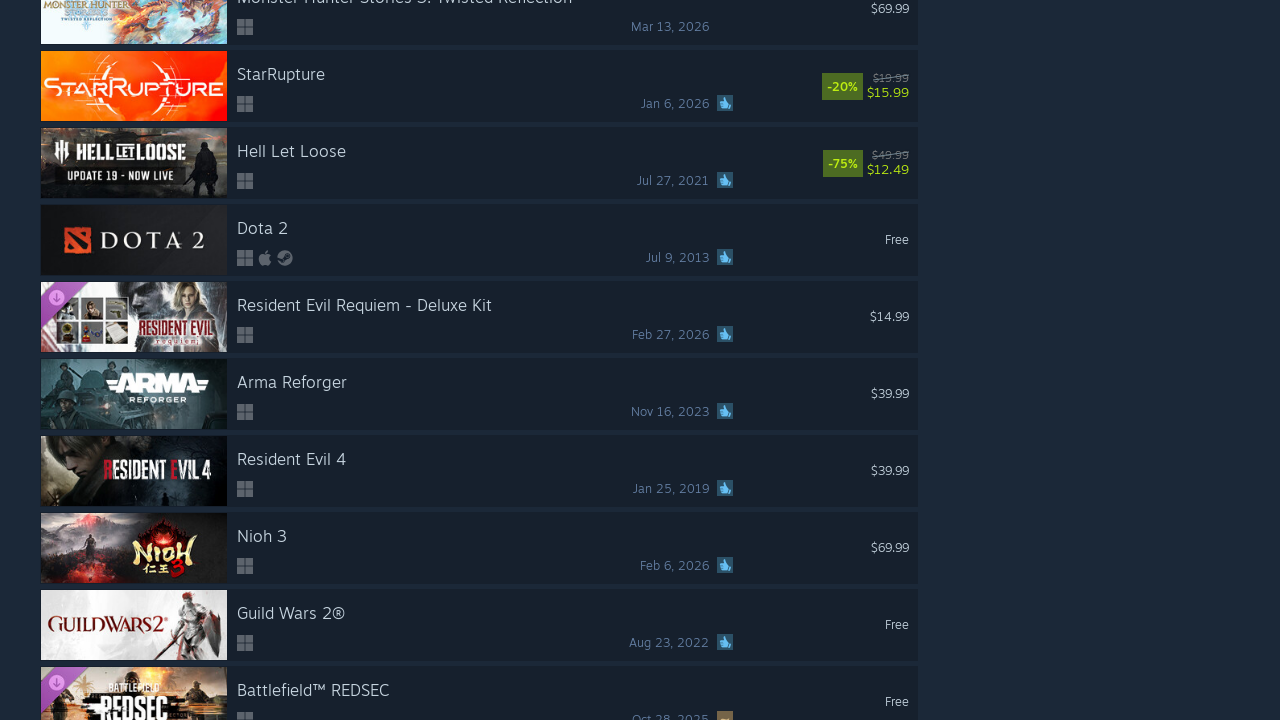

Waited for content to load after scroll
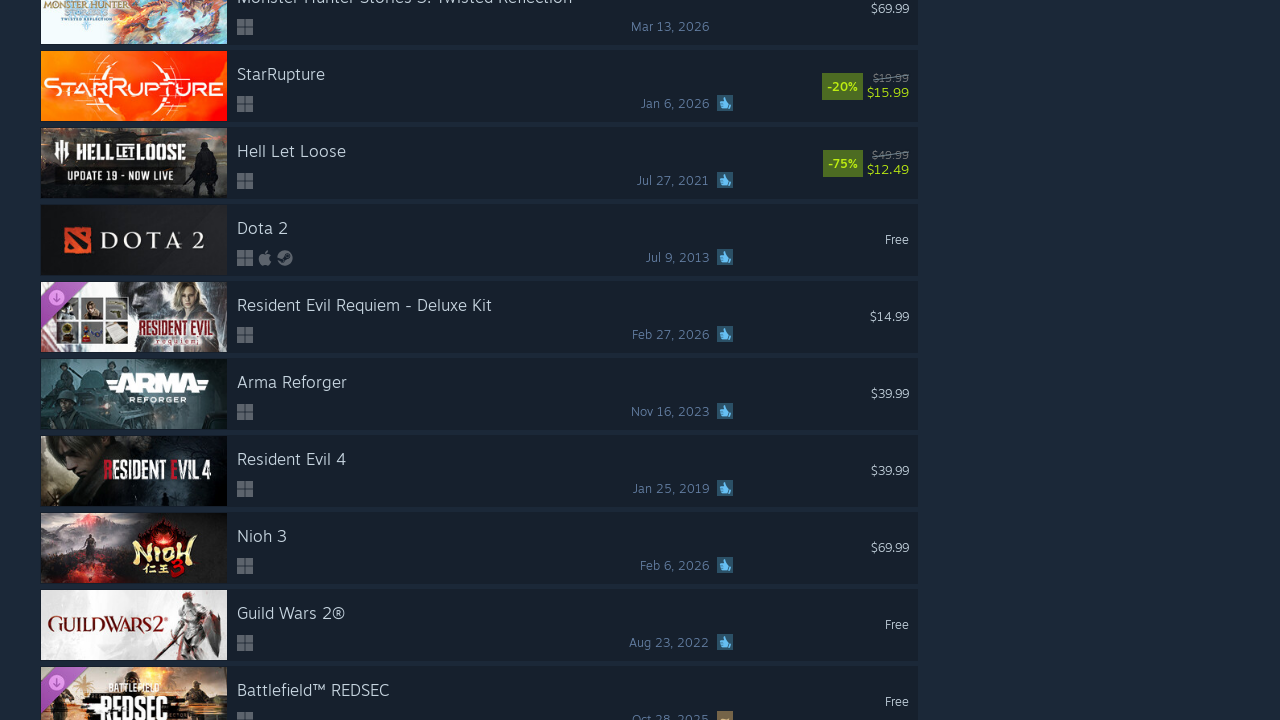

Scrolled down to load more games (iteration 3/6)
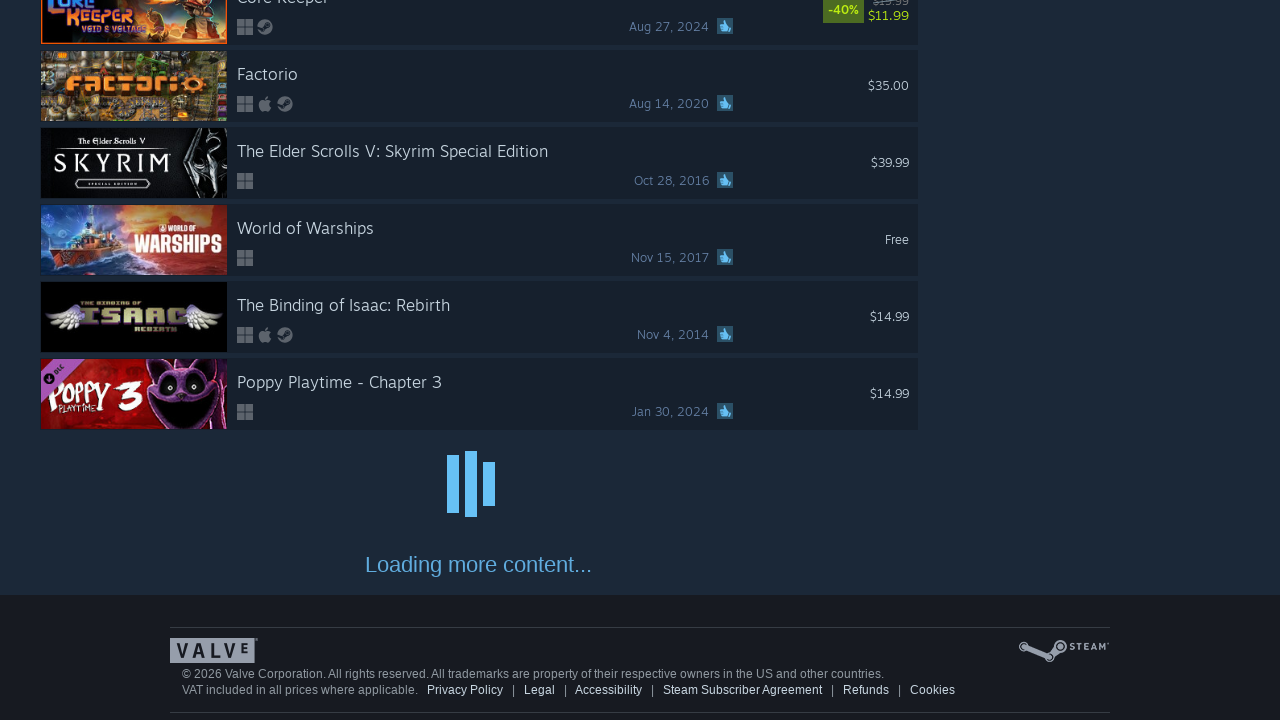

Waited for content to load after scroll
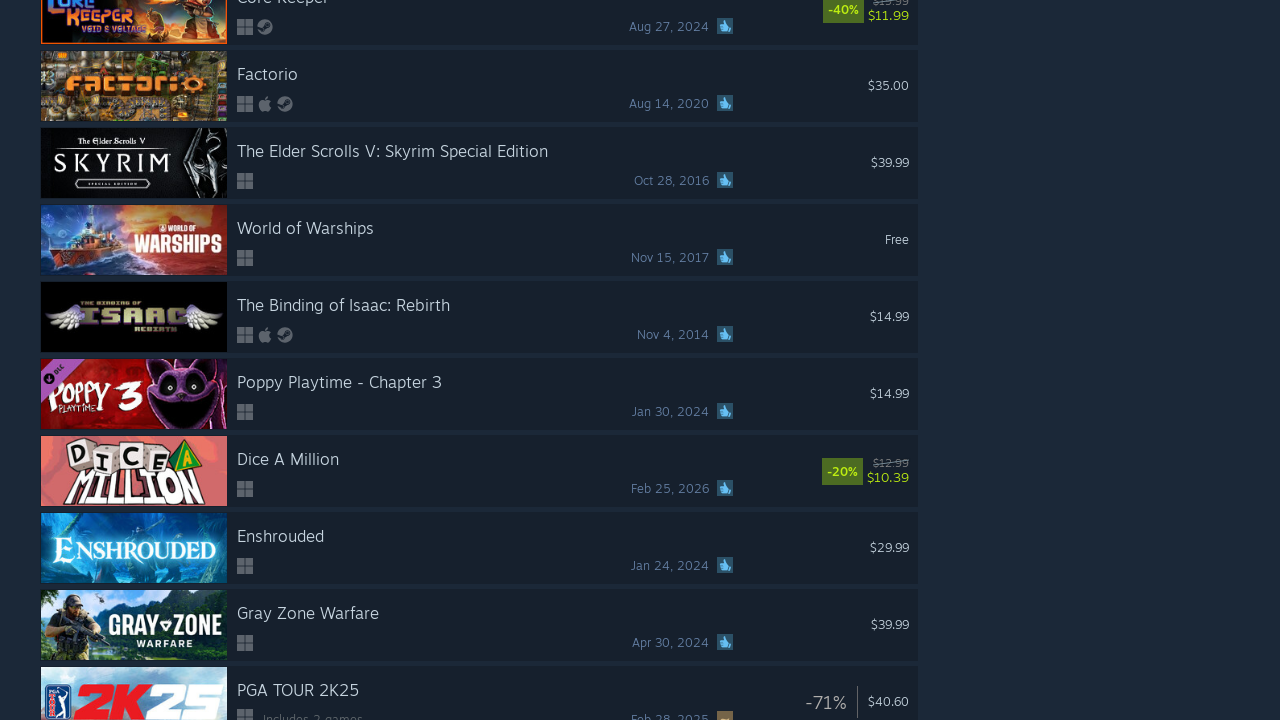

Scrolled down to load more games (iteration 4/6)
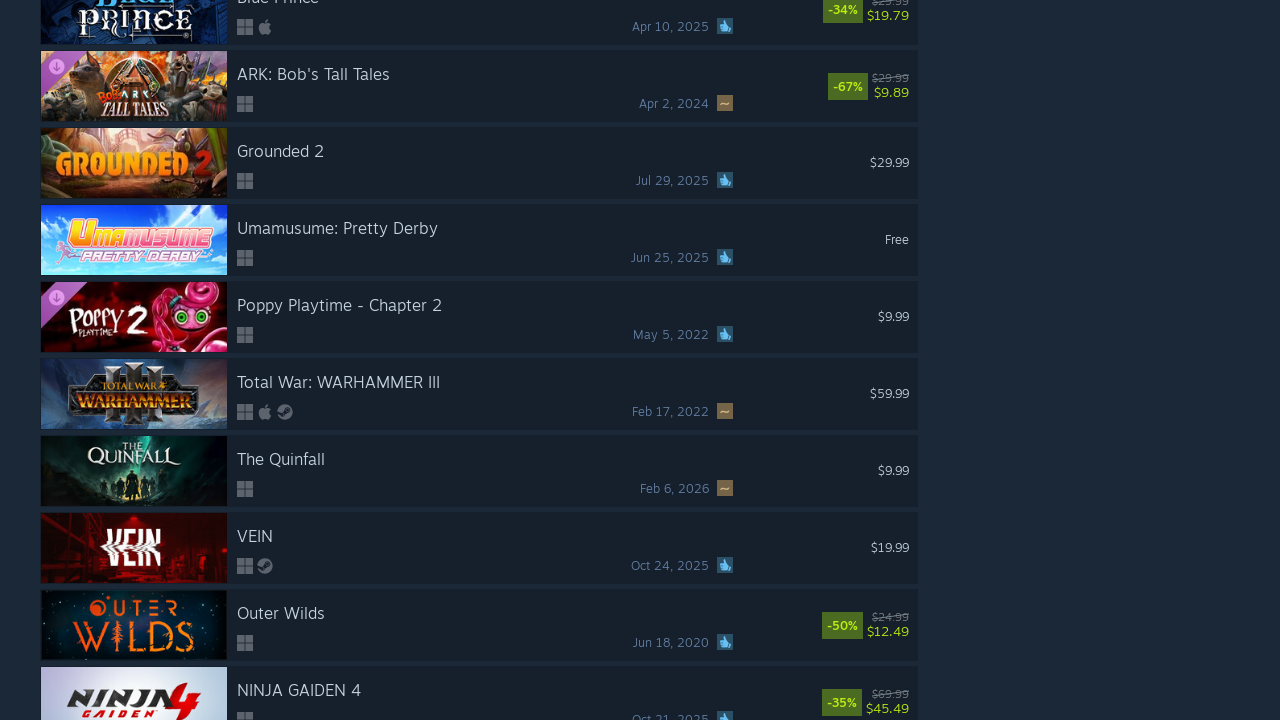

Waited for content to load after scroll
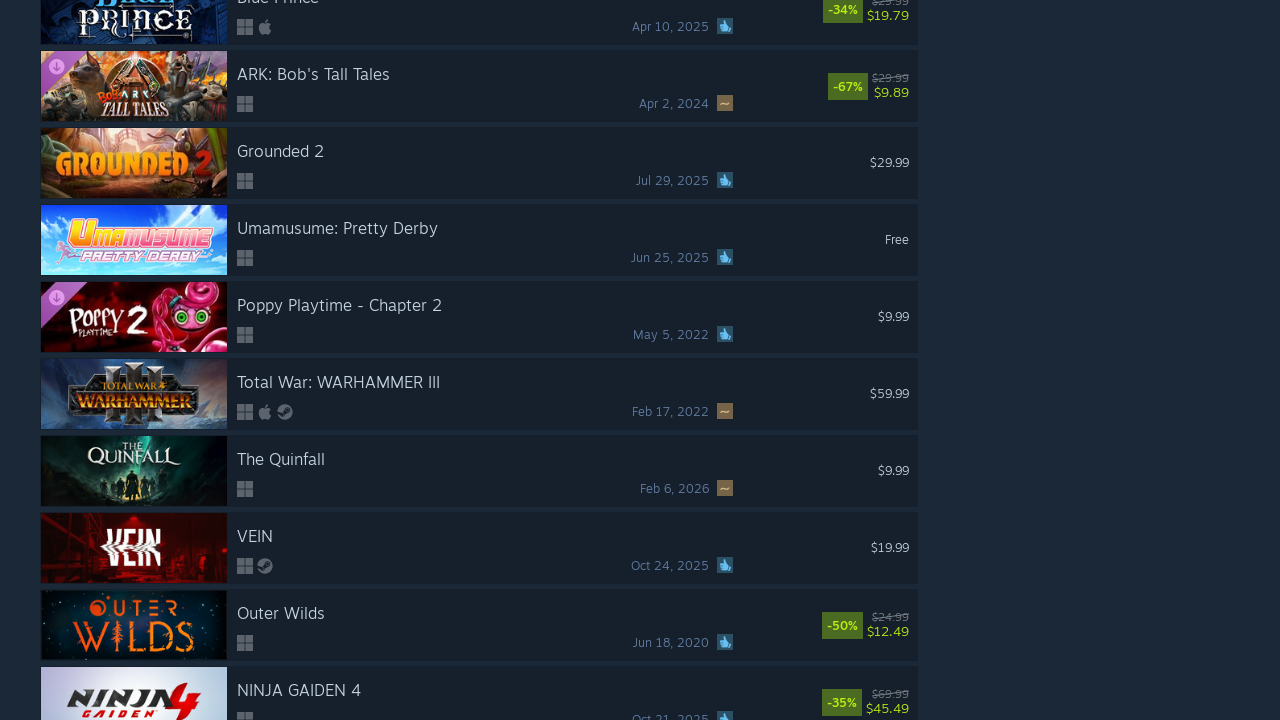

Scrolled down to load more games (iteration 5/6)
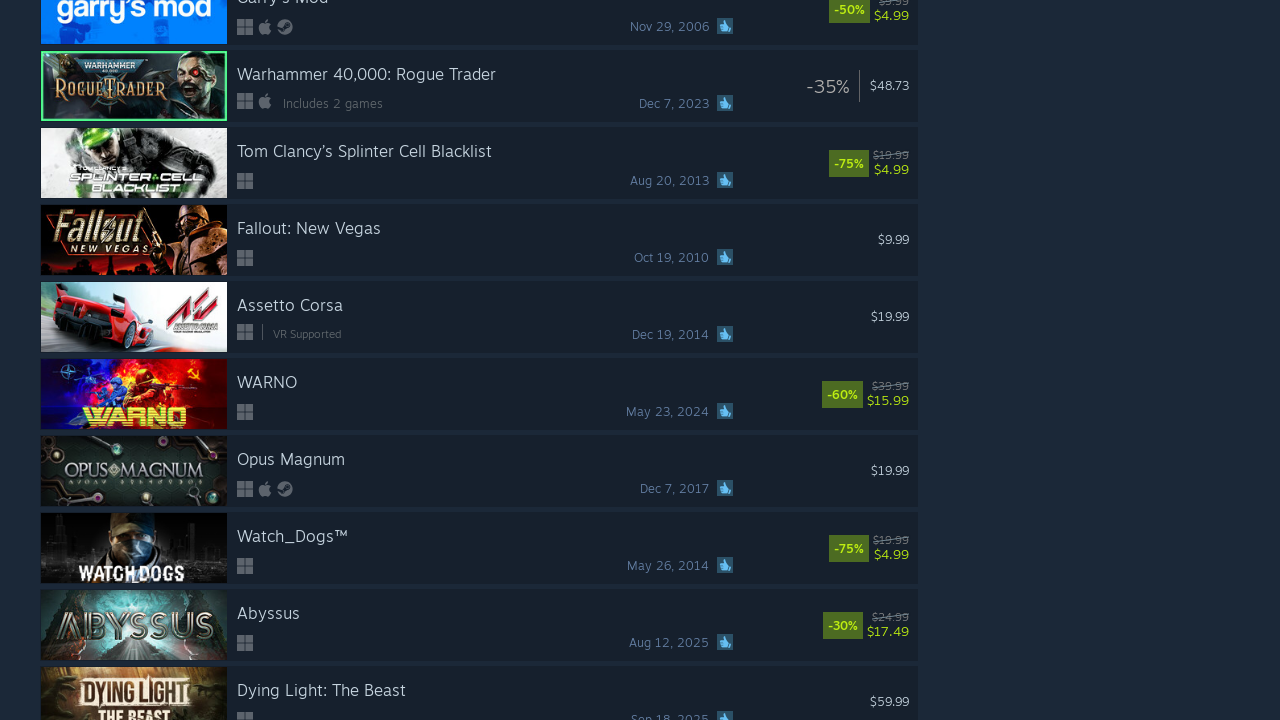

Waited for content to load after scroll
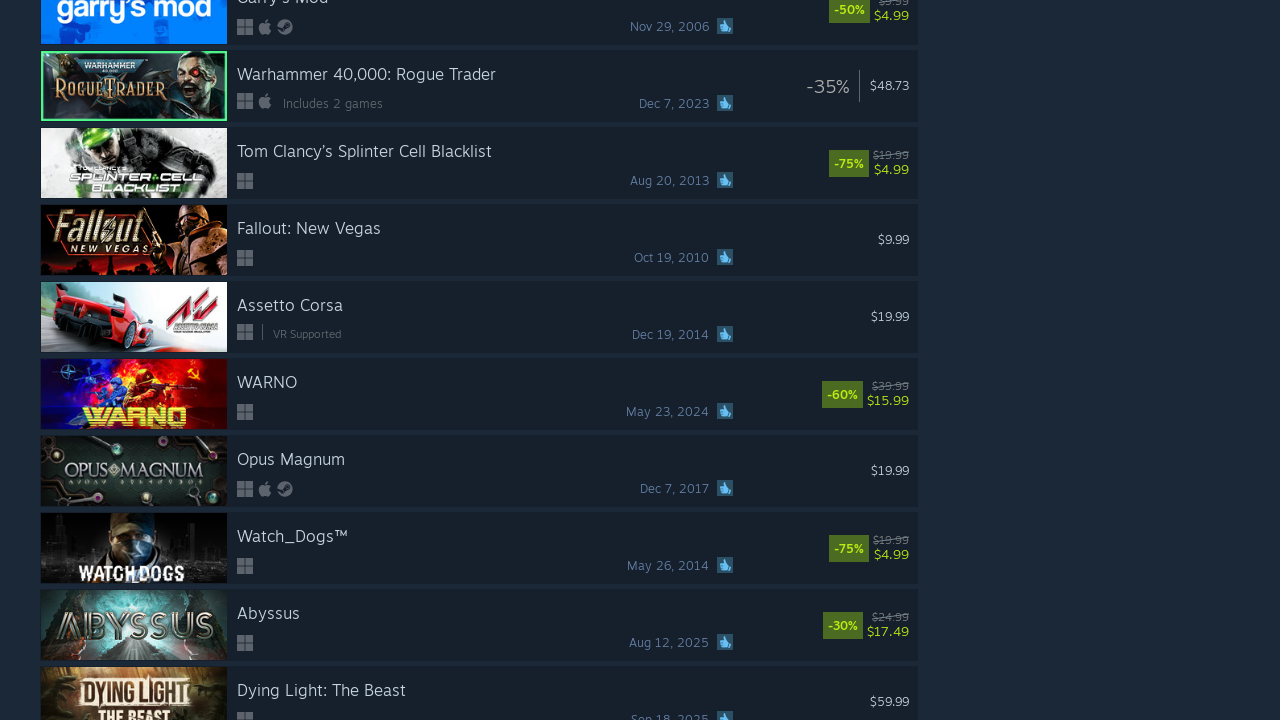

Scrolled down to load more games (iteration 6/6)
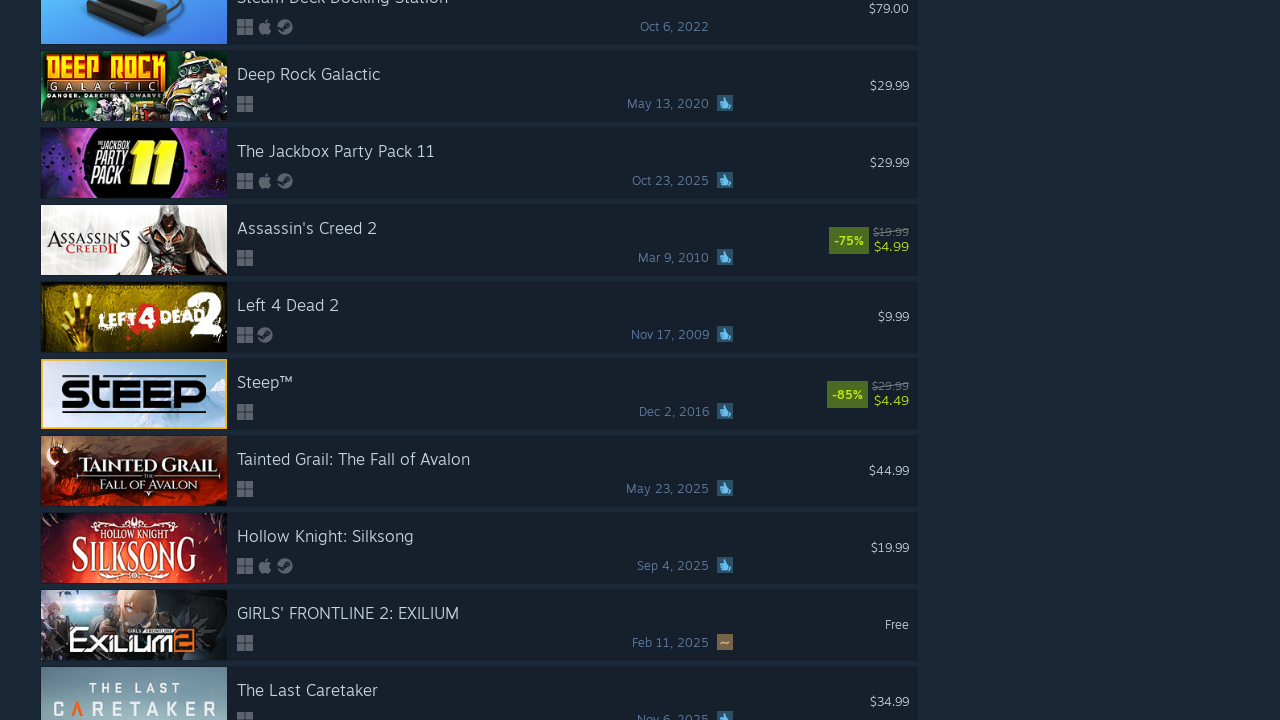

Waited for content to load after scroll
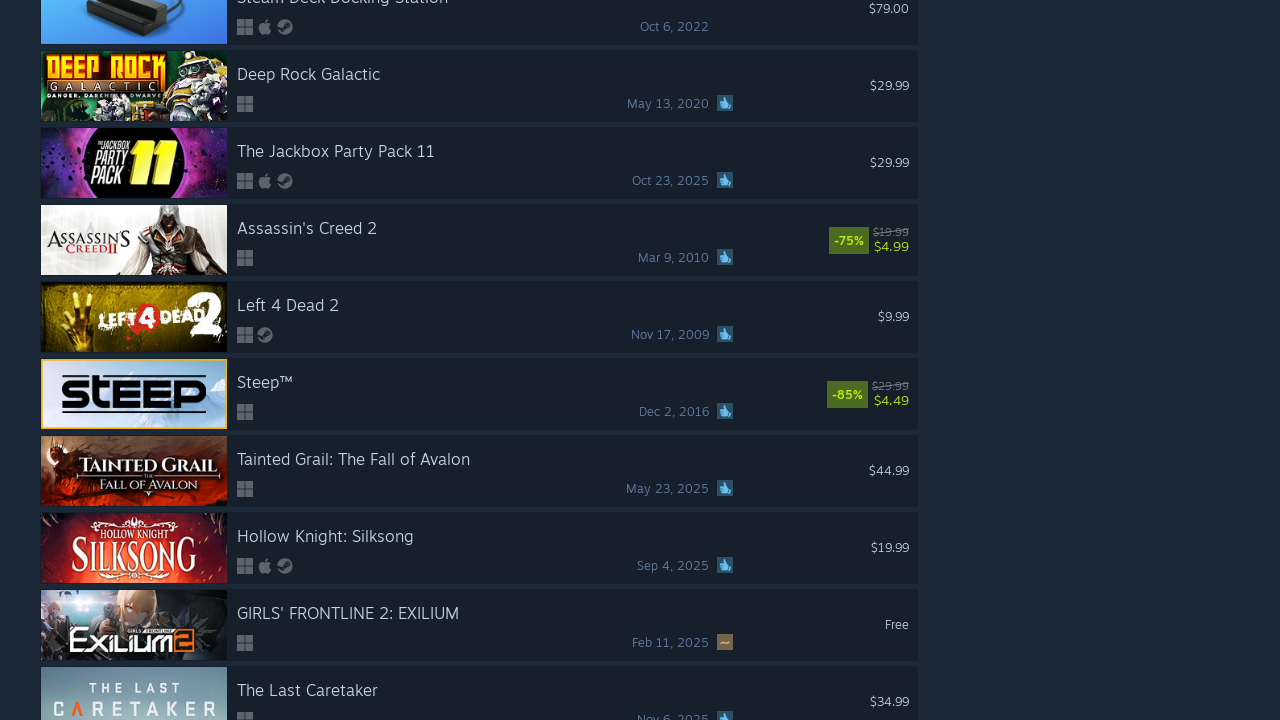

Waited for game rows to be present
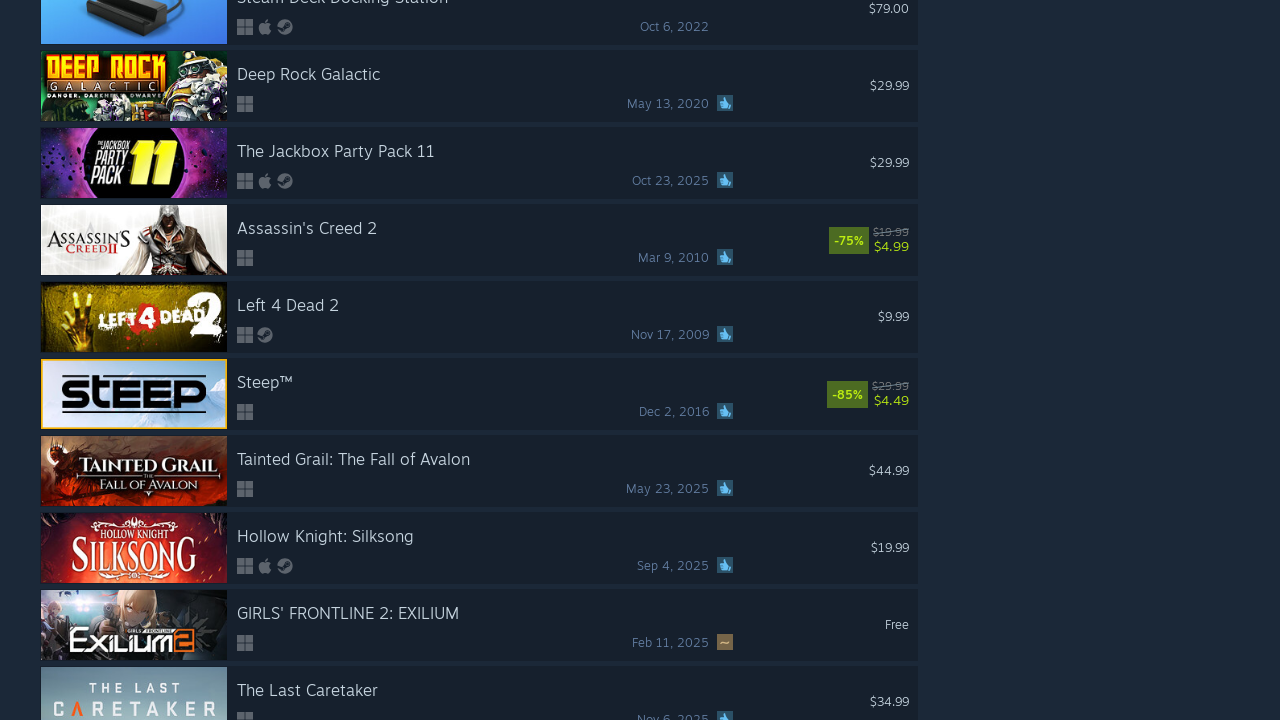

Clicked on the first game in the top sellers list at (479, 360) on #search_resultsRows a:first-child
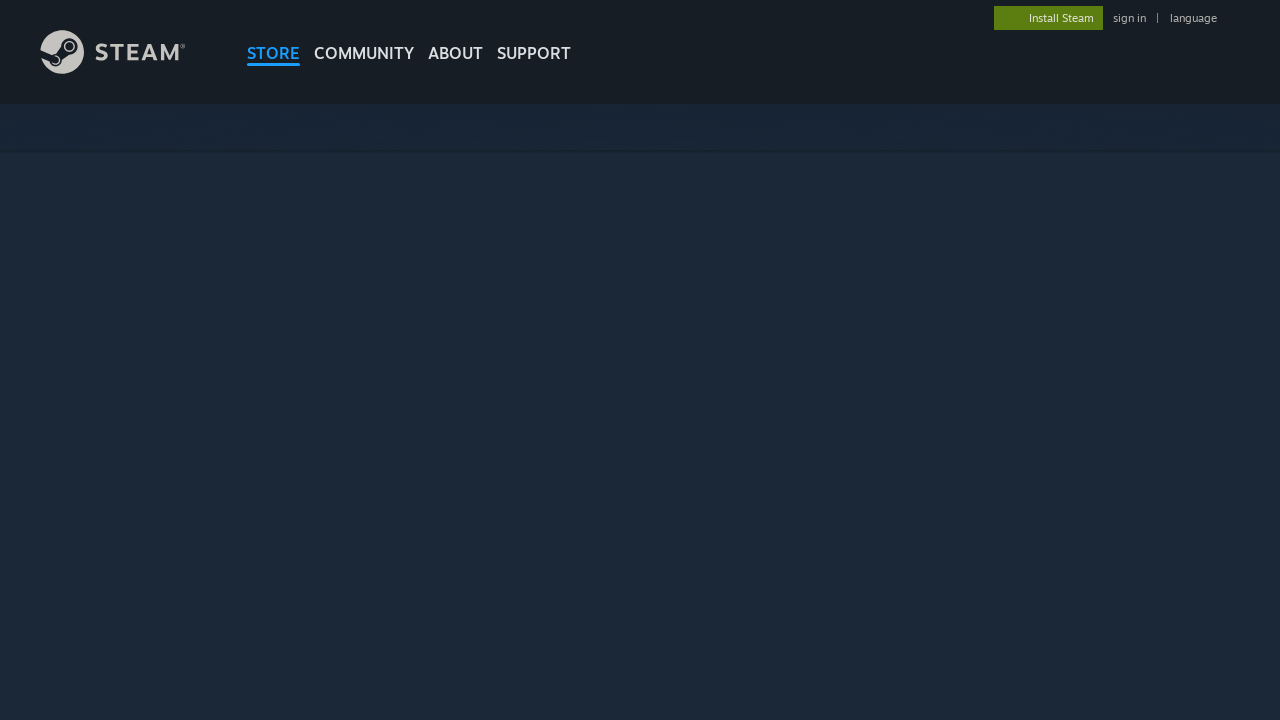

Waited for game info section to load
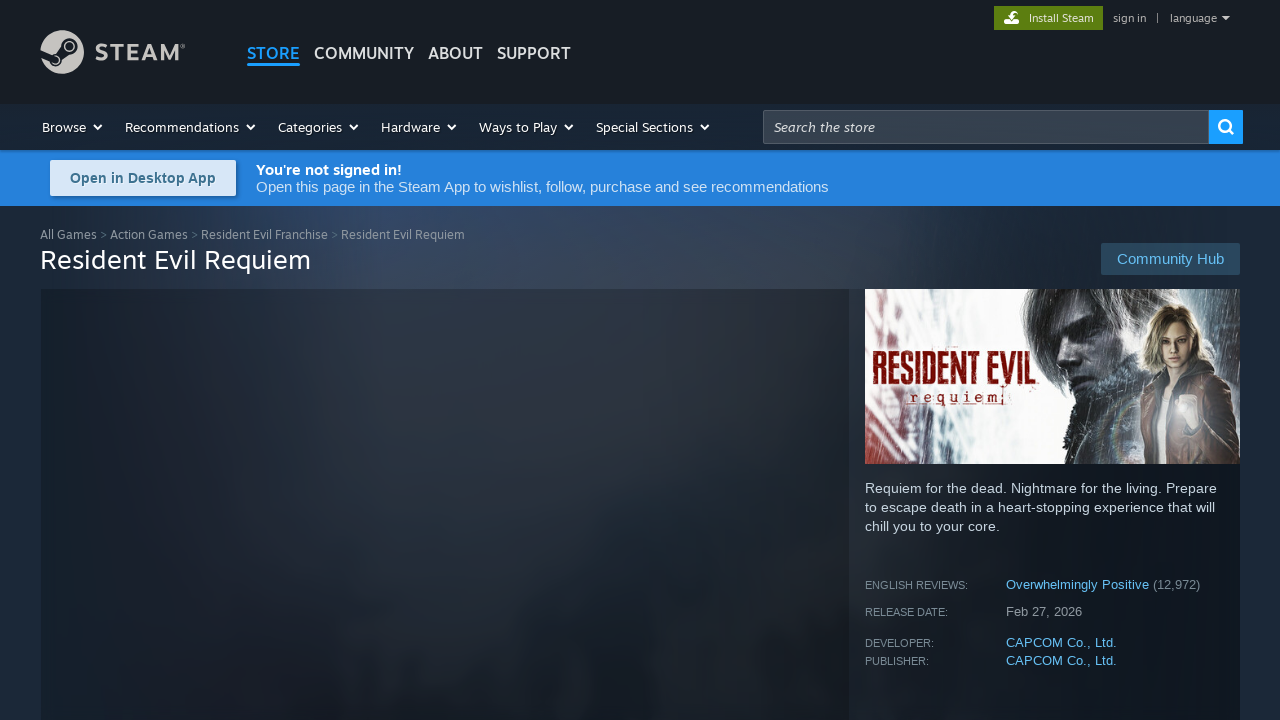

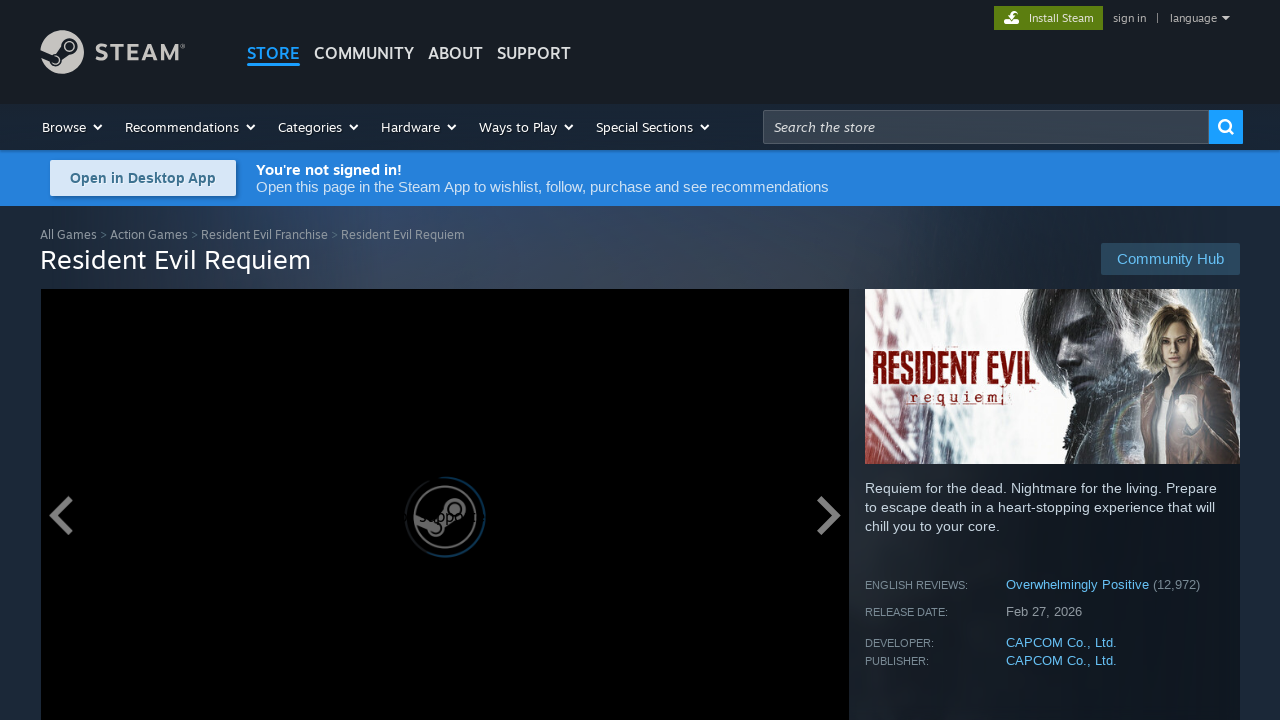